Tests negative checkout scenario by adding a laptop to cart and attempting to complete purchase with invalid/empty checkout details, verifying the purchase fails.

Starting URL: https://www.demoblaze.com/

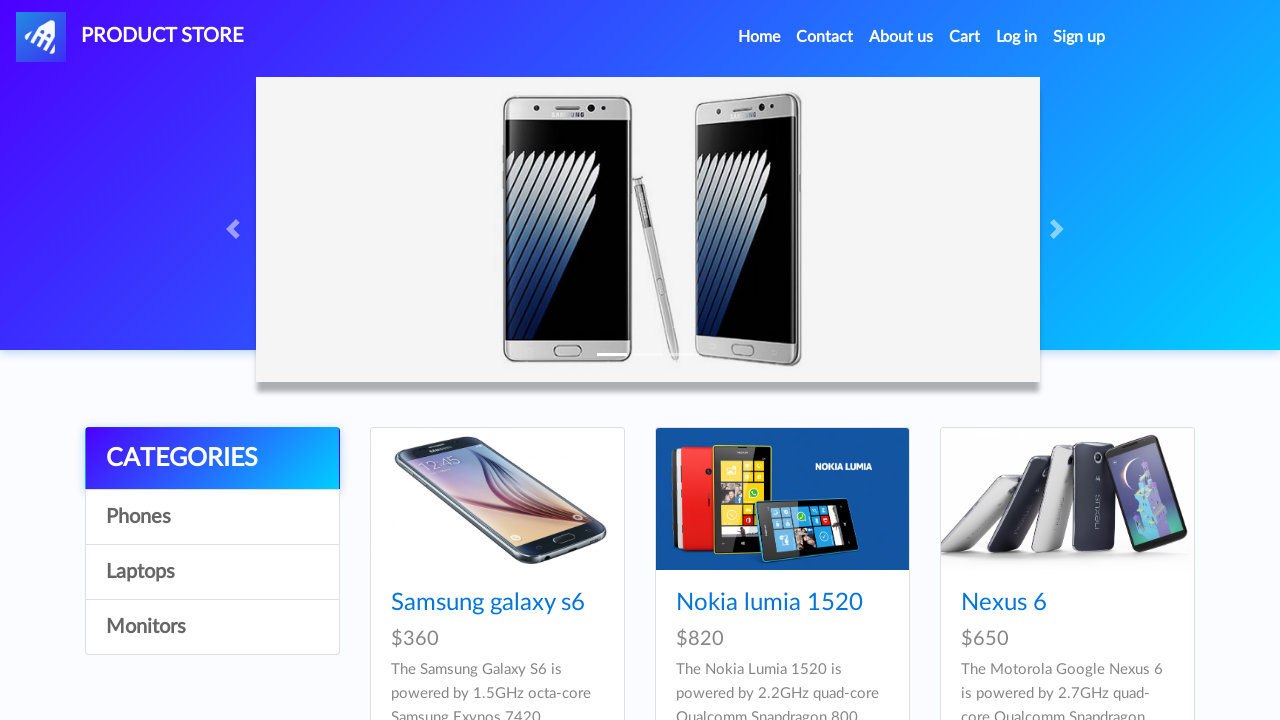

Clicked on Laptops category at (212, 572) on a[href='#'][onclick="byCat('notebook')"]
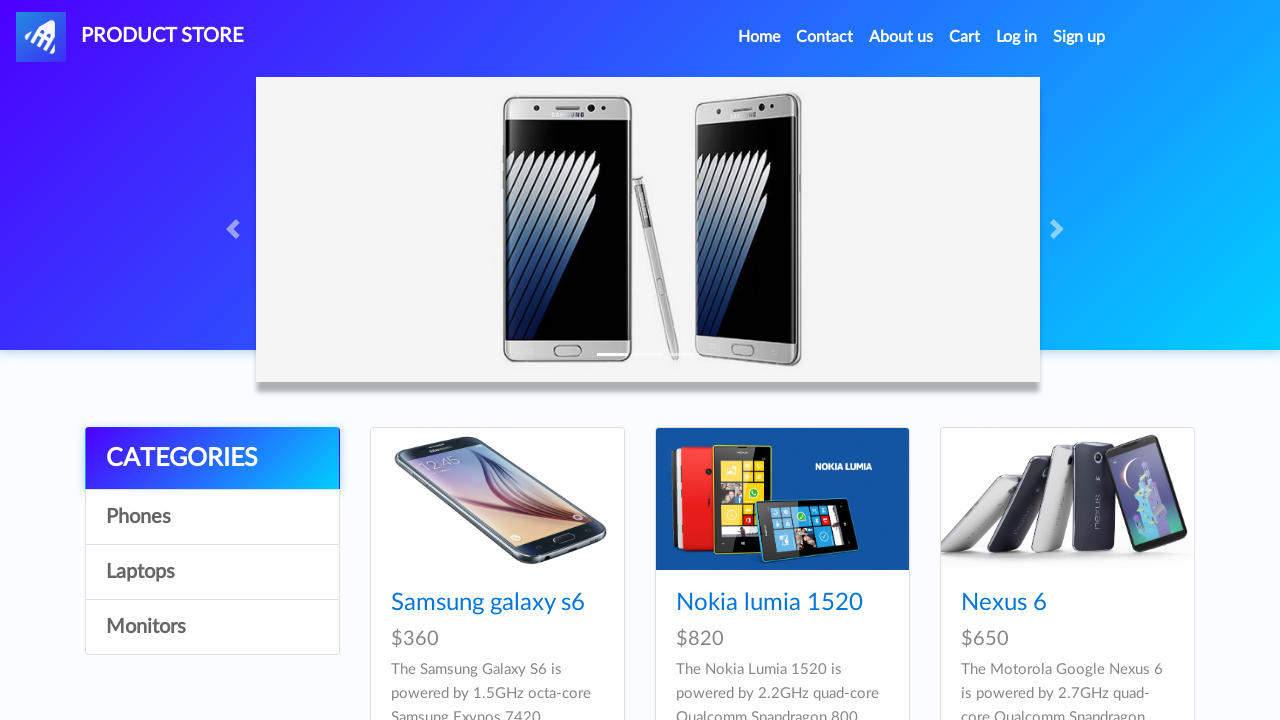

Waited for laptop products to load
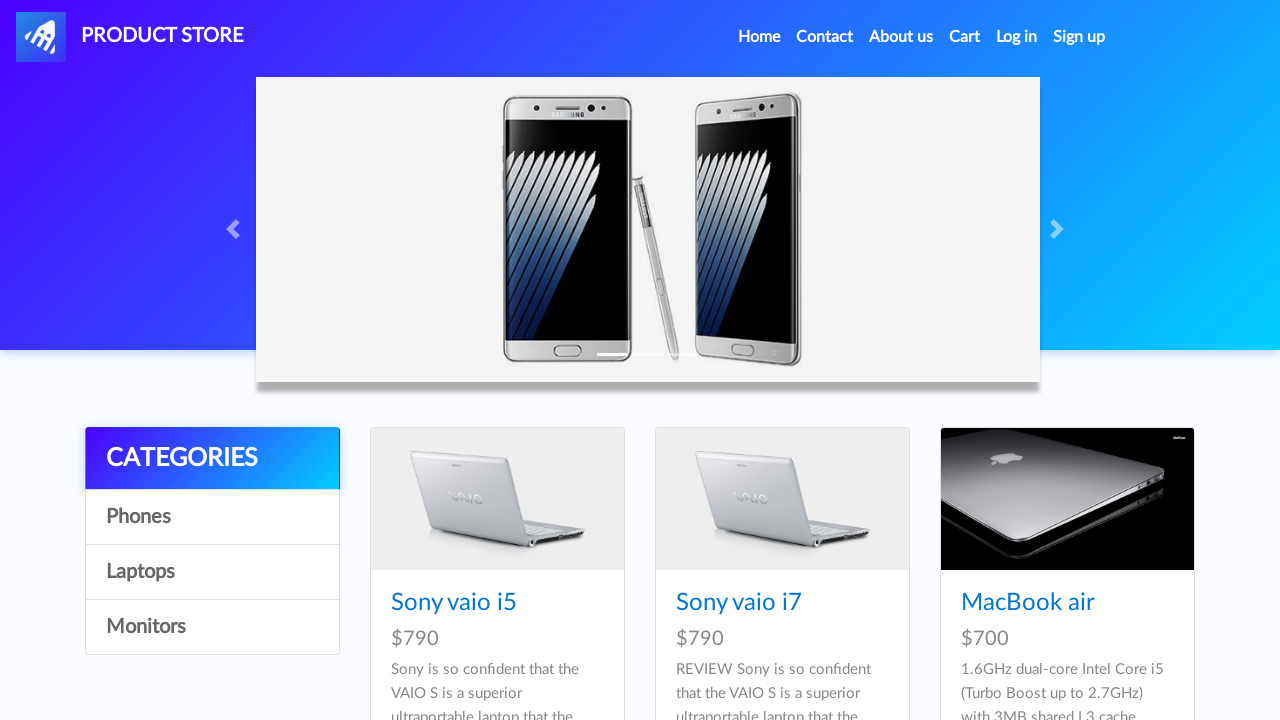

Clicked on a laptop product at (497, 603) on #tbodyid .card-title
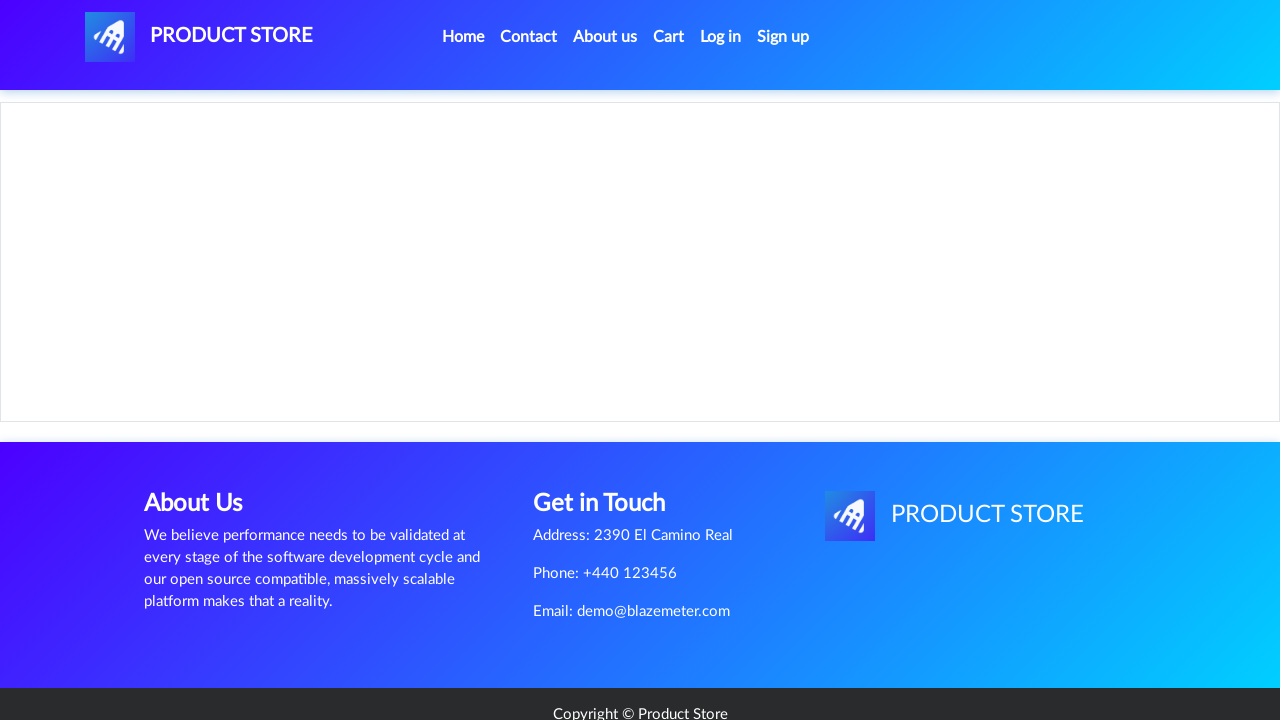

Waited for product details page to load
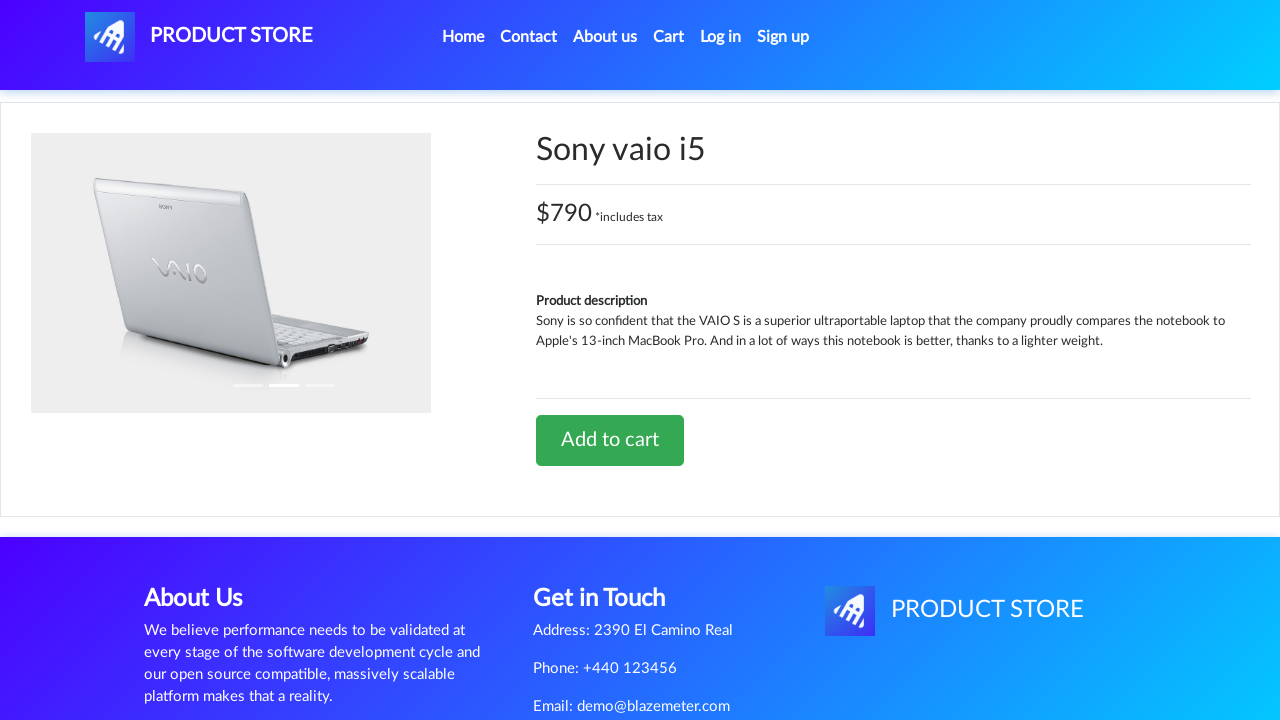

Clicked 'Add to cart' button at (610, 440) on .btn.btn-success.btn-lg
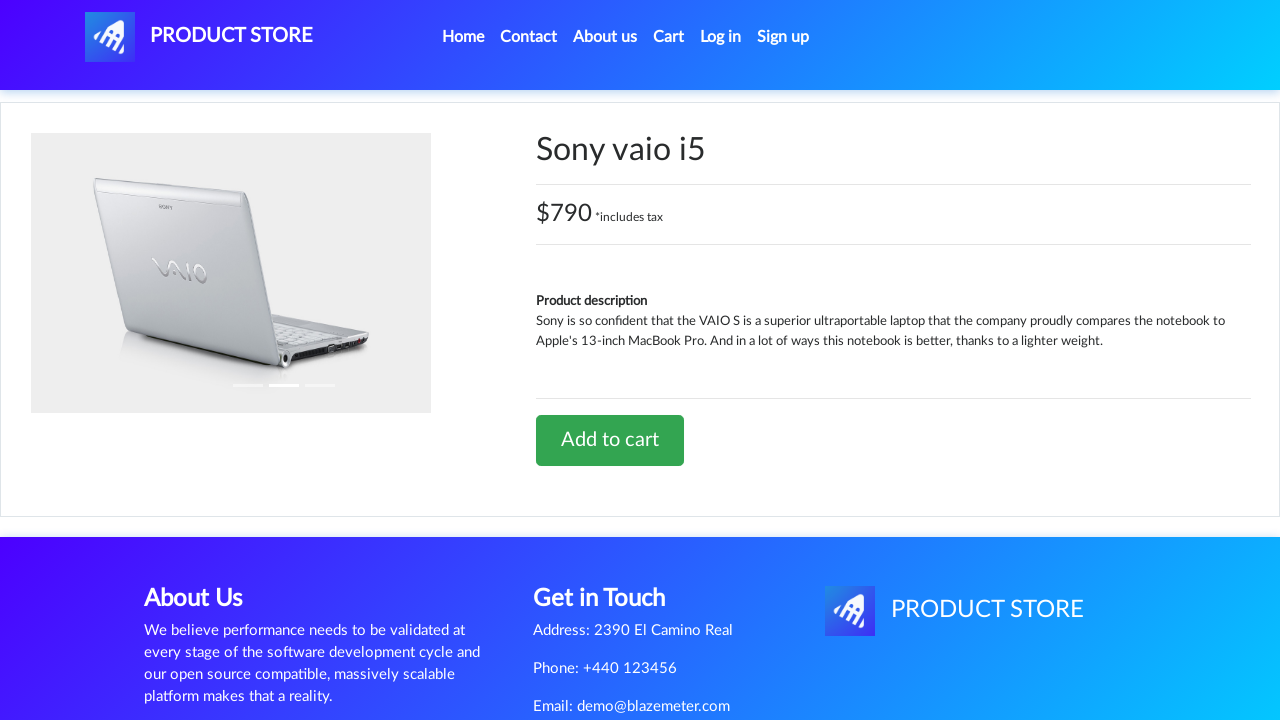

Waited for confirmation alert after adding to cart
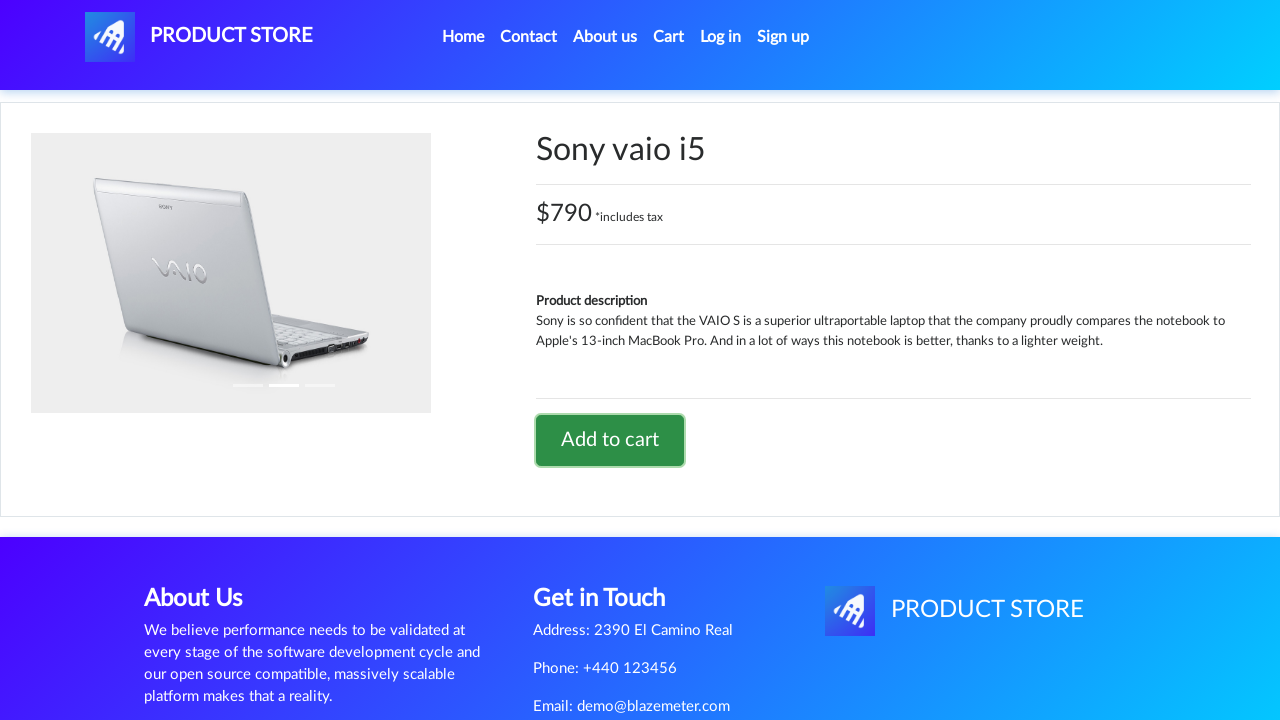

Accepted alert confirmation
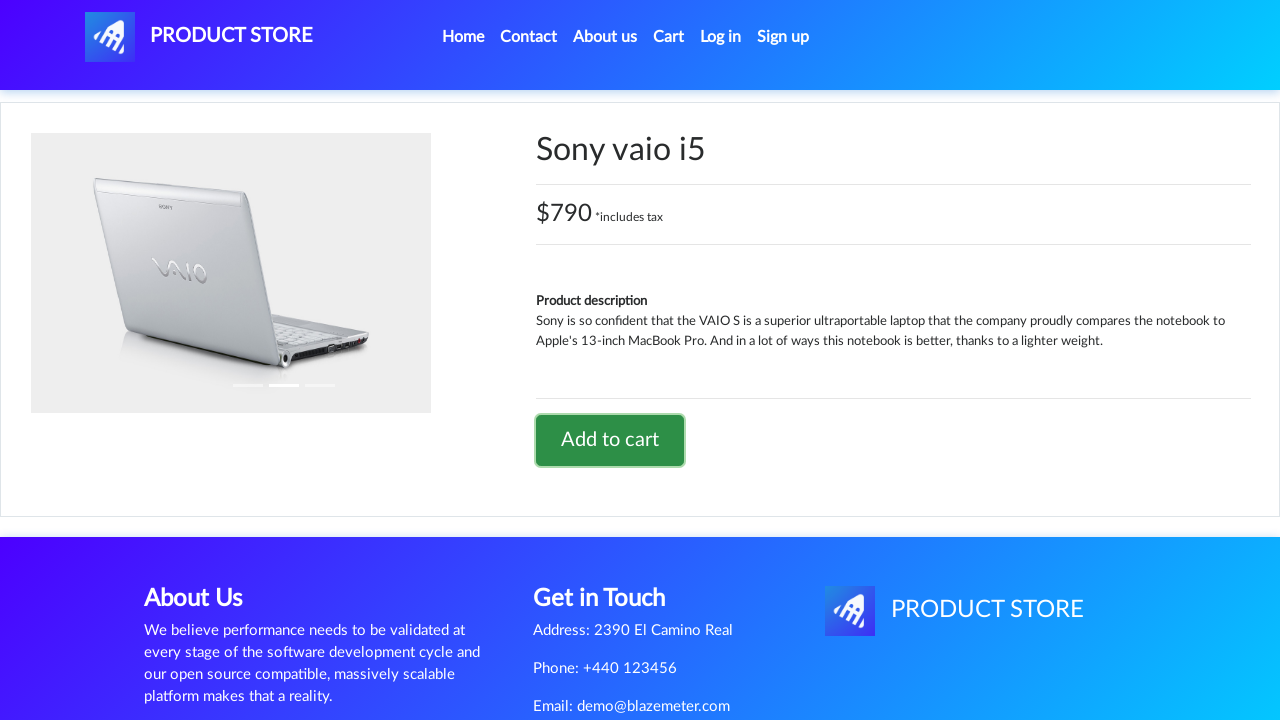

Clicked on cart link to view cart contents at (669, 37) on #cartur
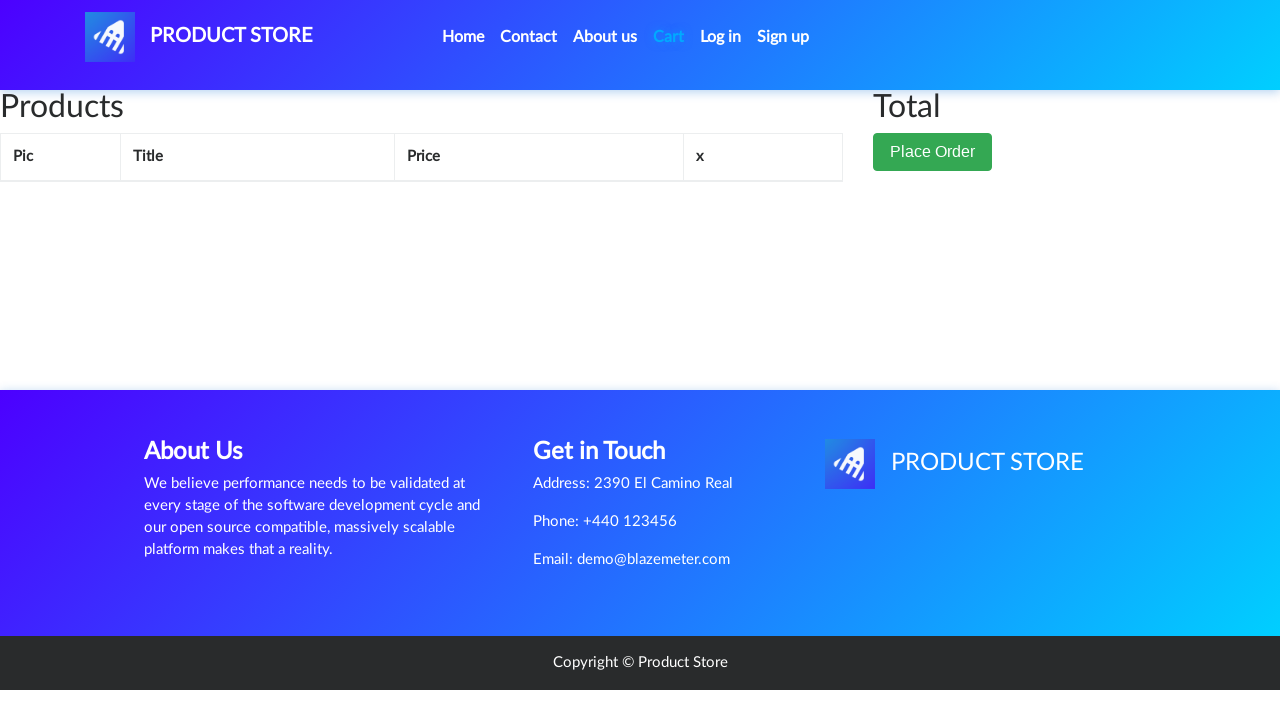

Waited for cart page to load
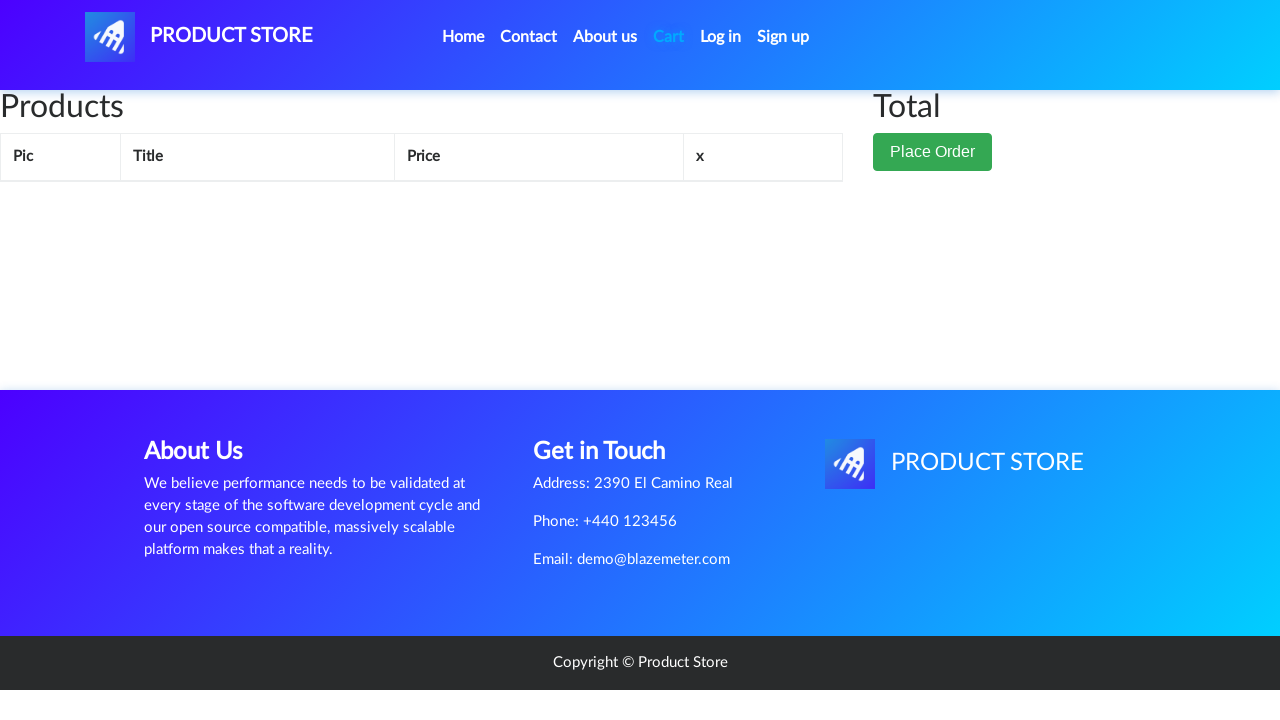

Clicked 'Place Order' button at (933, 191) on .col-lg-1 .btn-success
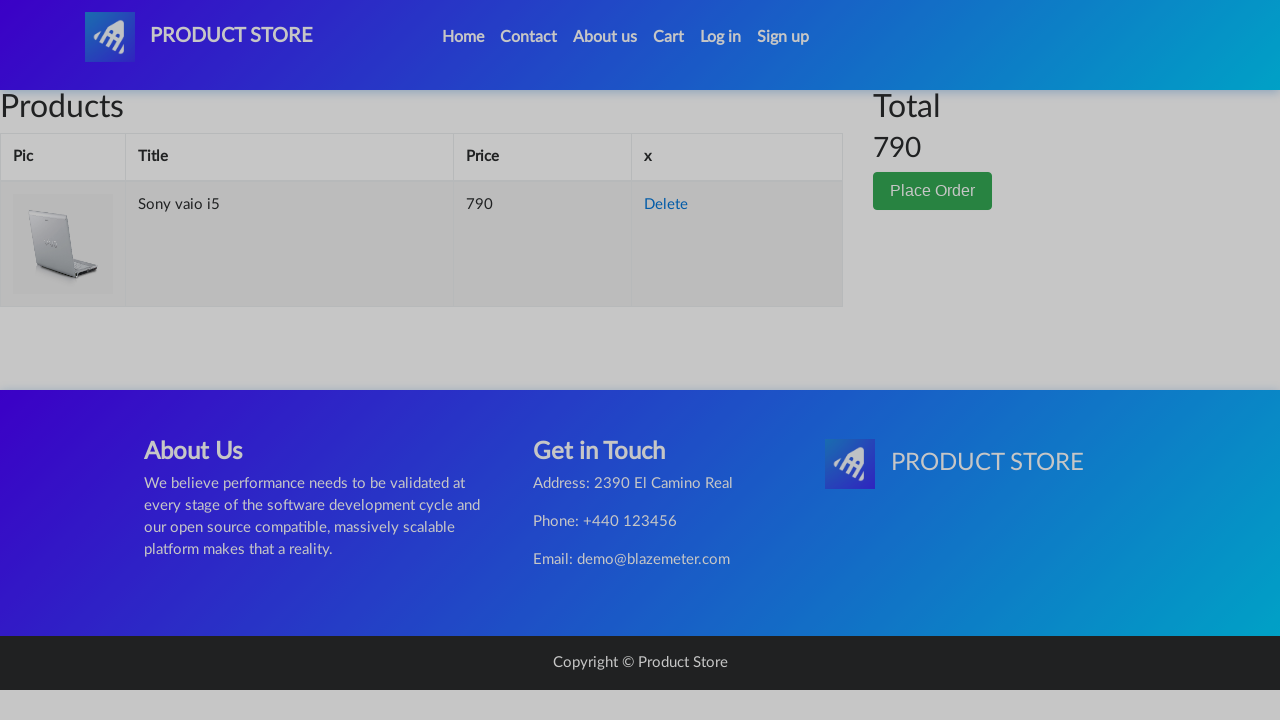

Waited for checkout modal to appear
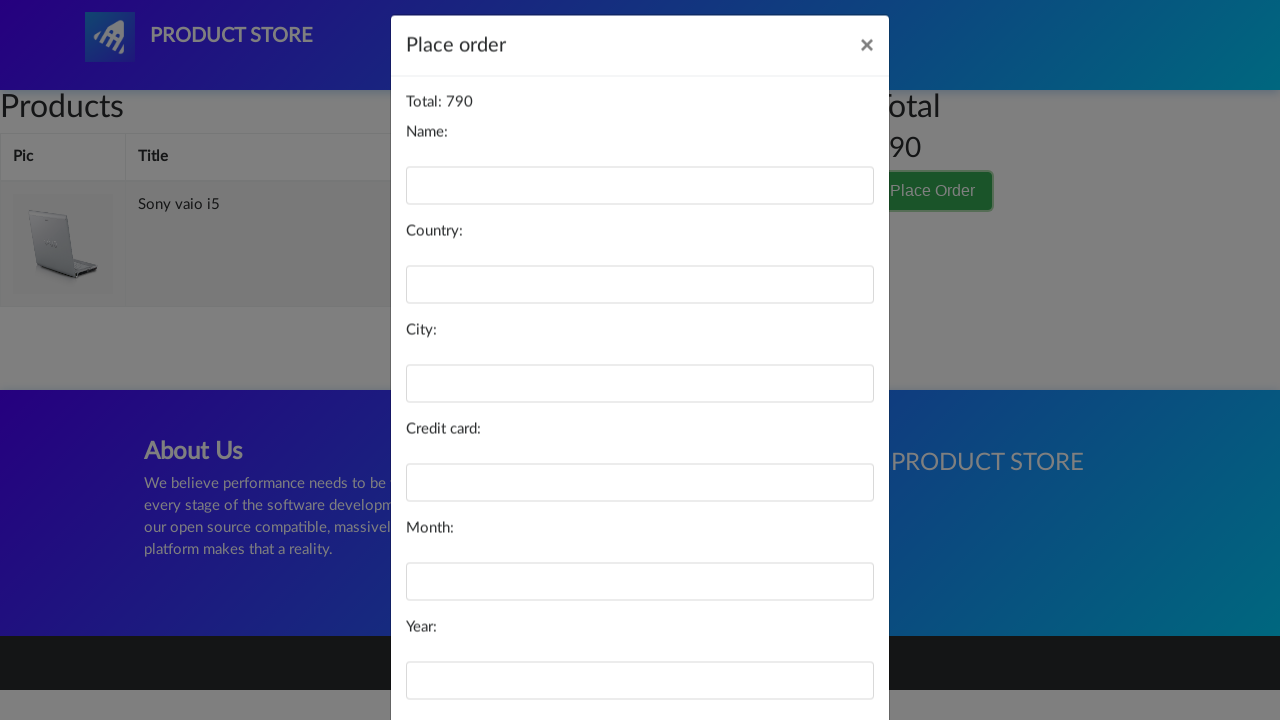

Left name field empty on #name
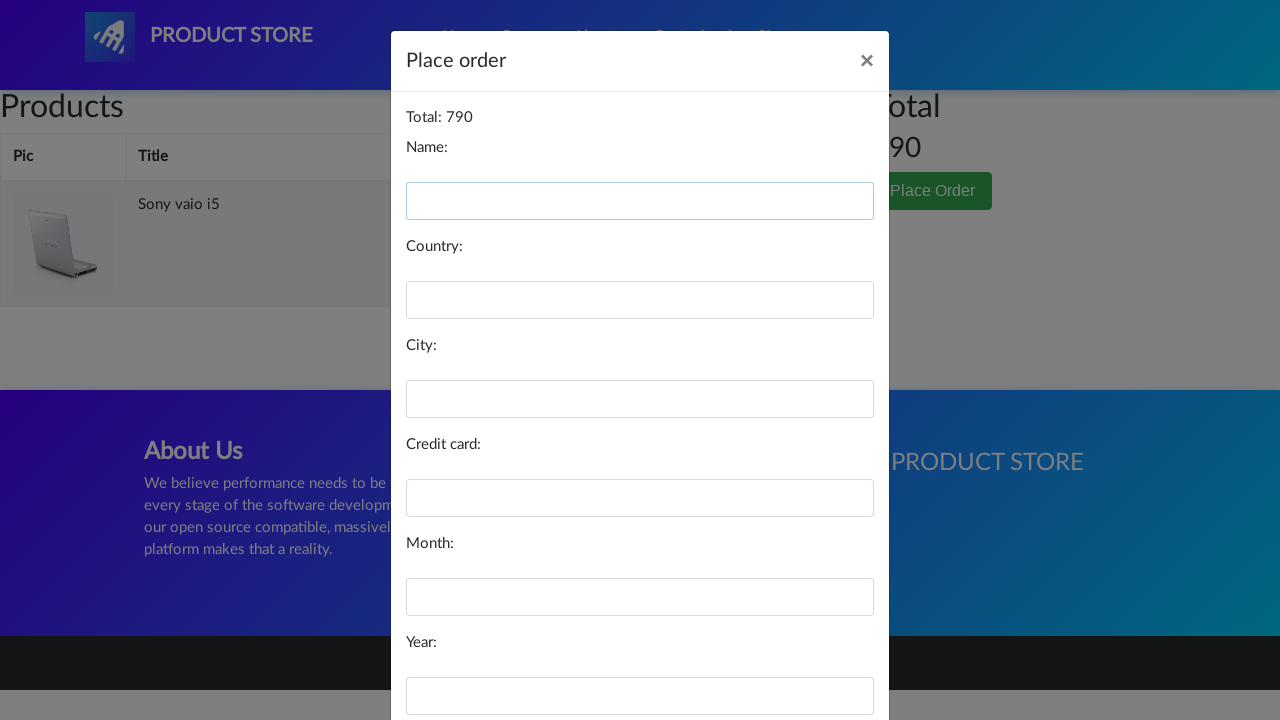

Left country field empty on #country
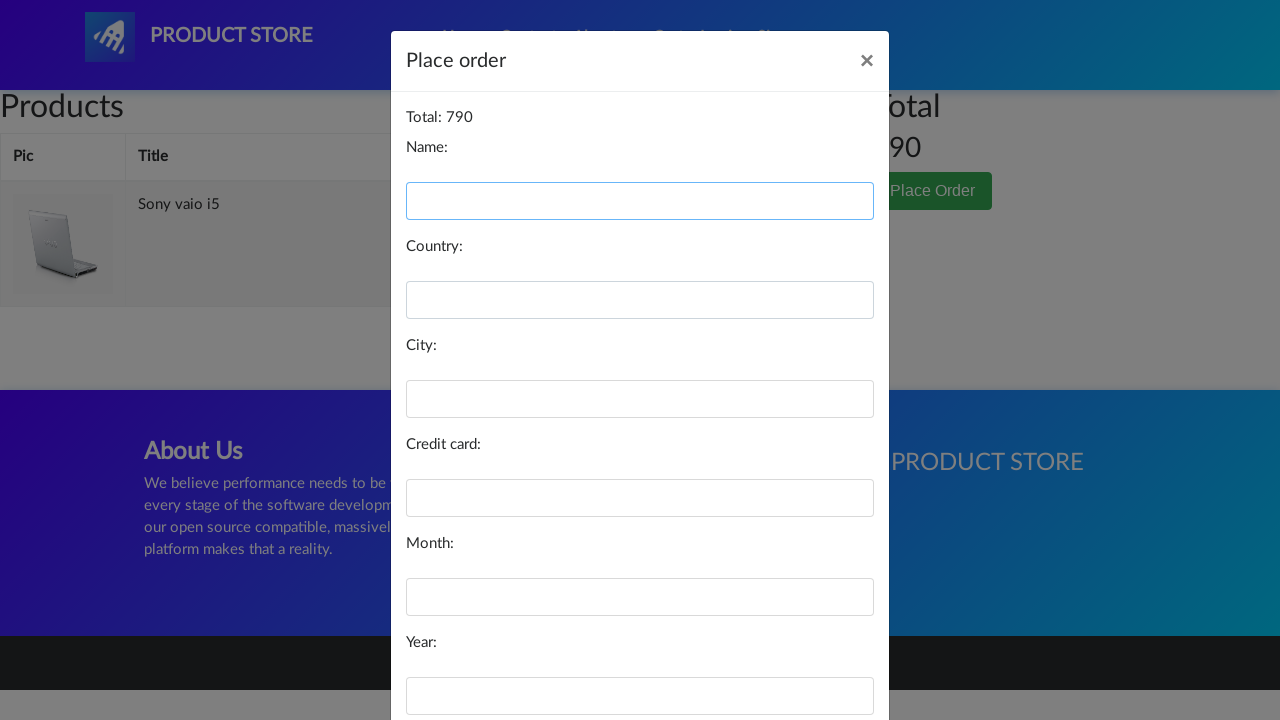

Left city field empty on #city
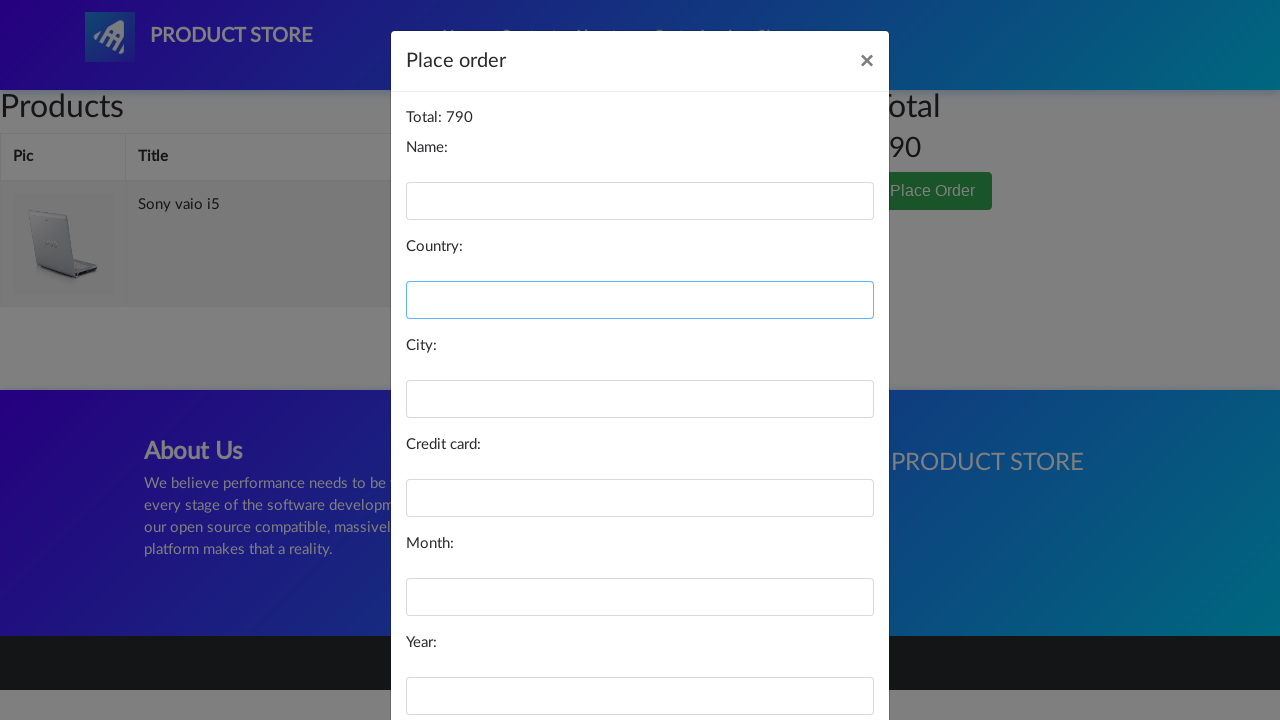

Left credit card field empty on #card
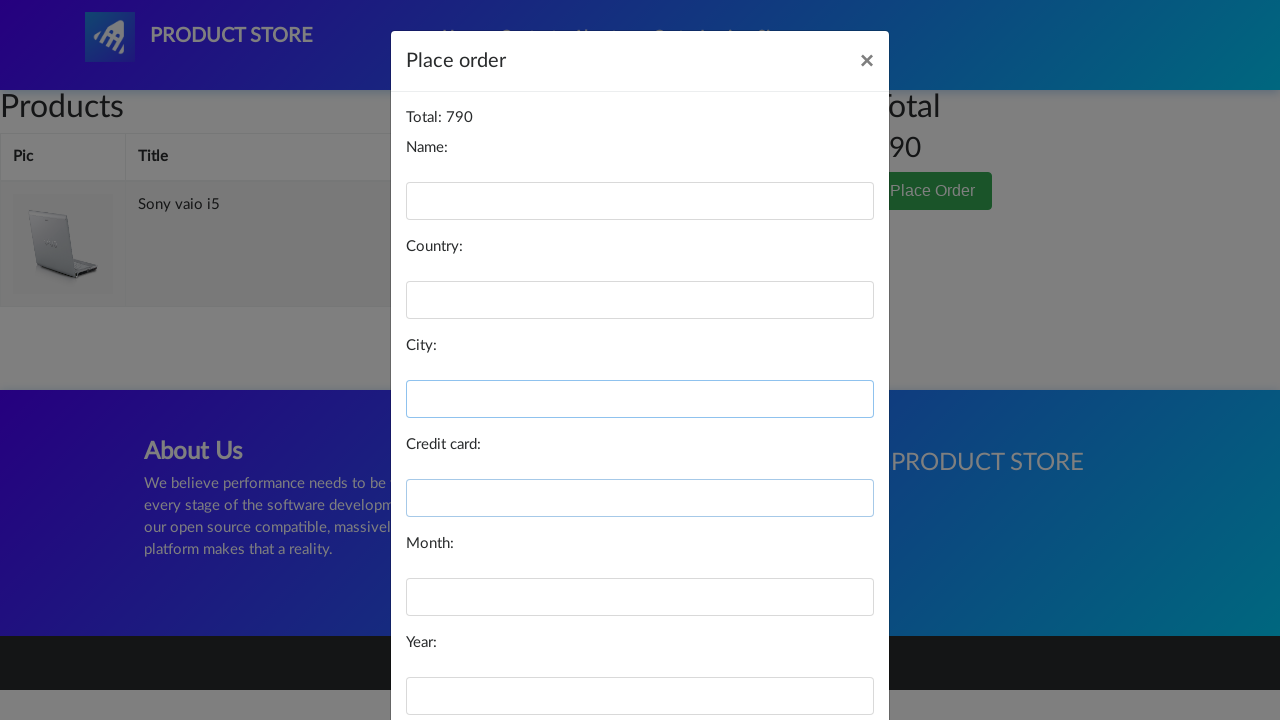

Left month field empty on #month
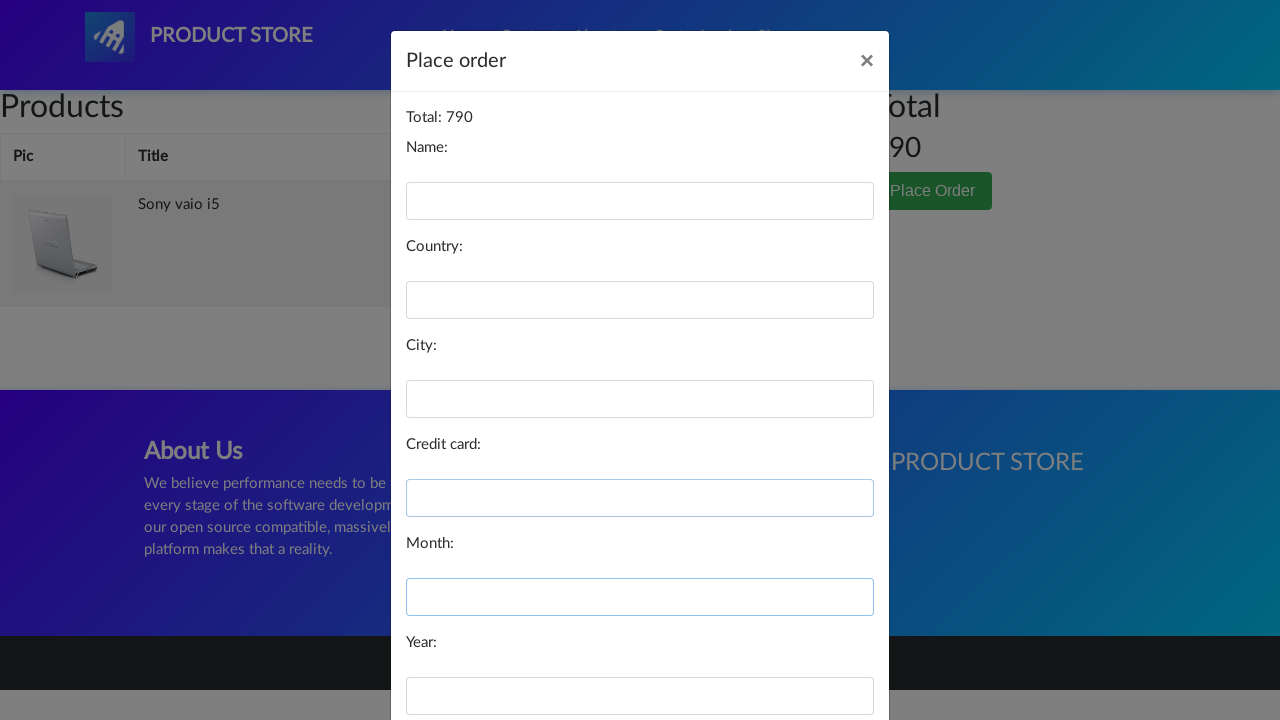

Left year field empty on #year
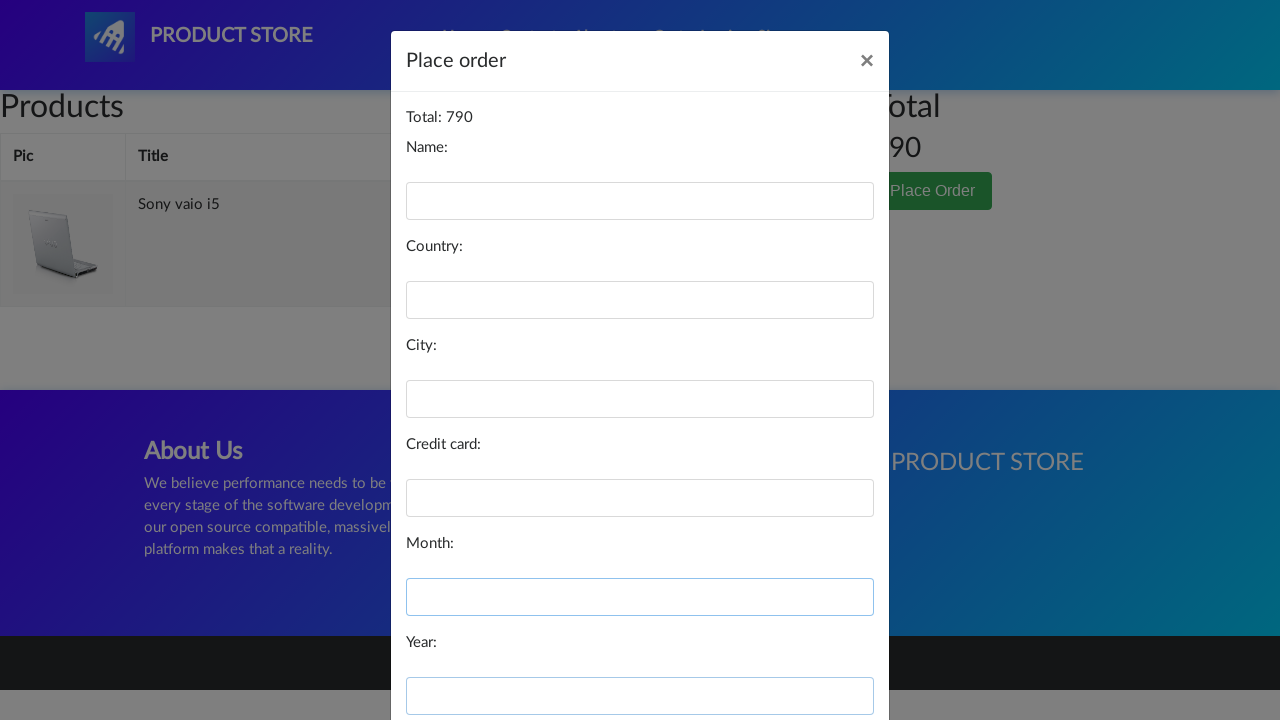

Clicked Purchase button with empty checkout details at (823, 655) on #orderModal .modal-footer button:nth-child(2)
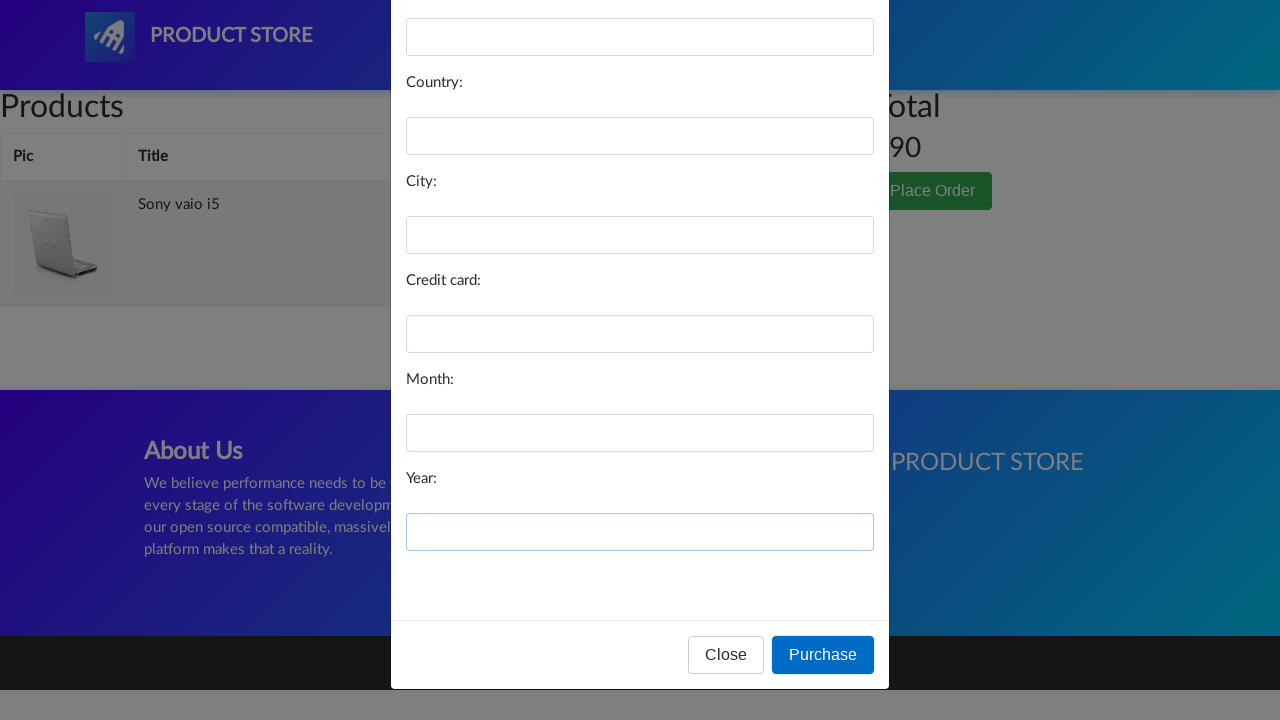

Waited for any confirmation response
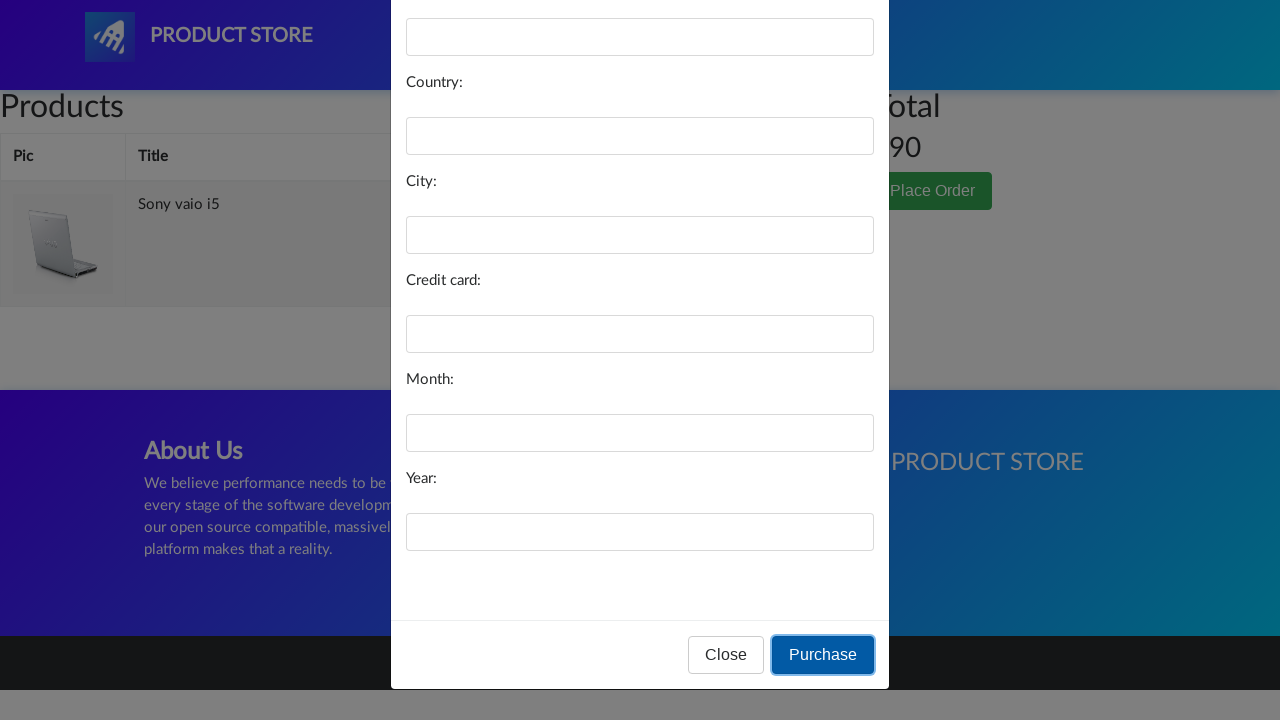

Verified that purchase failed with empty checkout details (negative test passed)
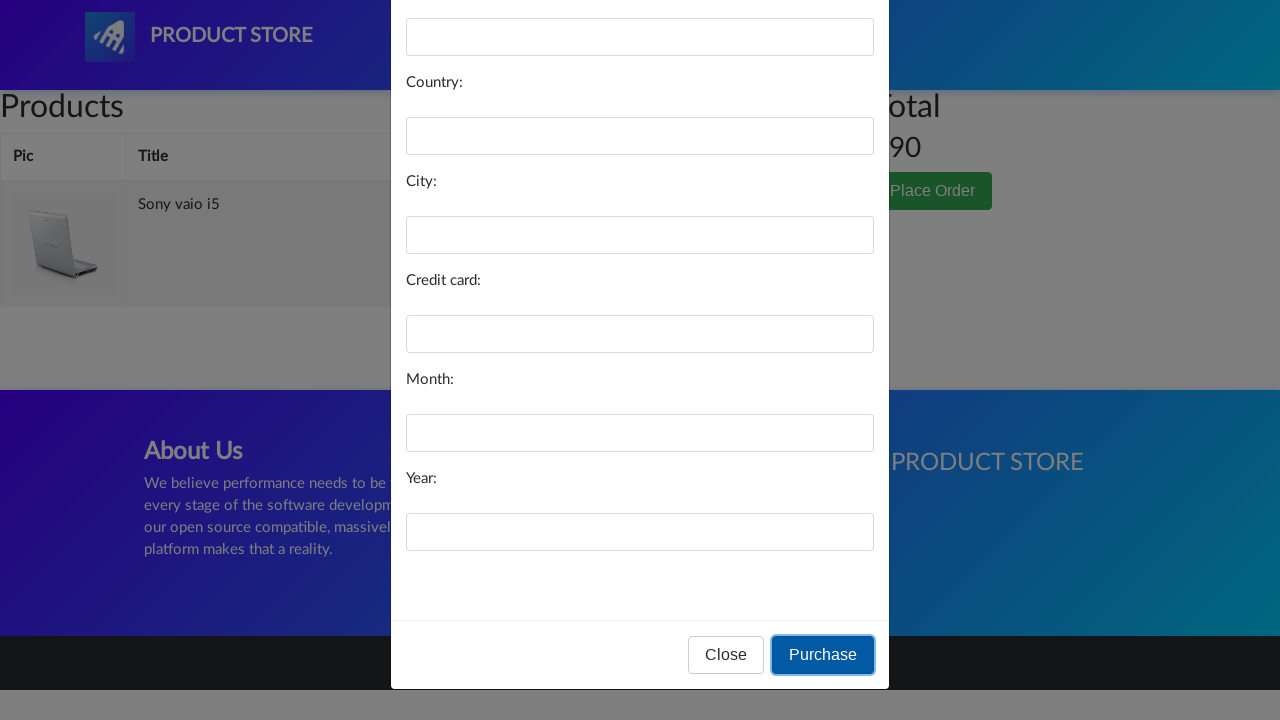

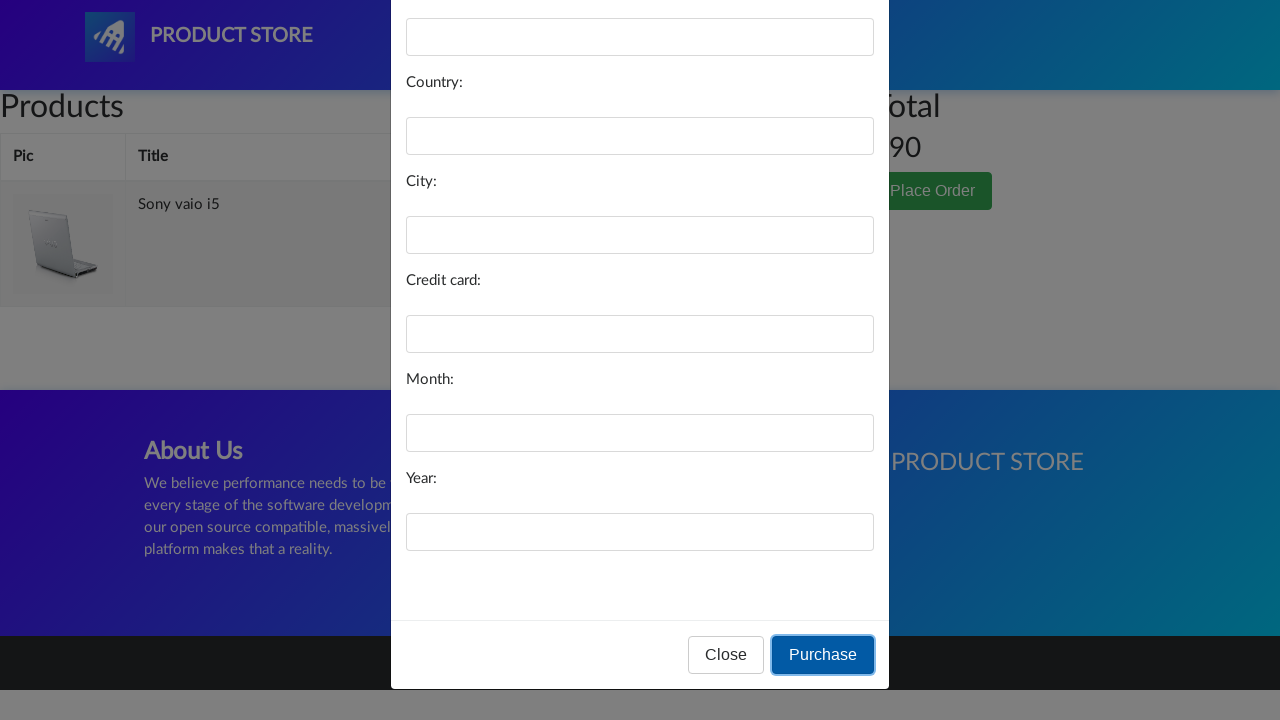